Tests employee registration form by filling out a multi-step registration process with personal details, contact information, and job designation

Starting URL: https://sajithatharaka.github.io/employee_registration/default/basic_details.html

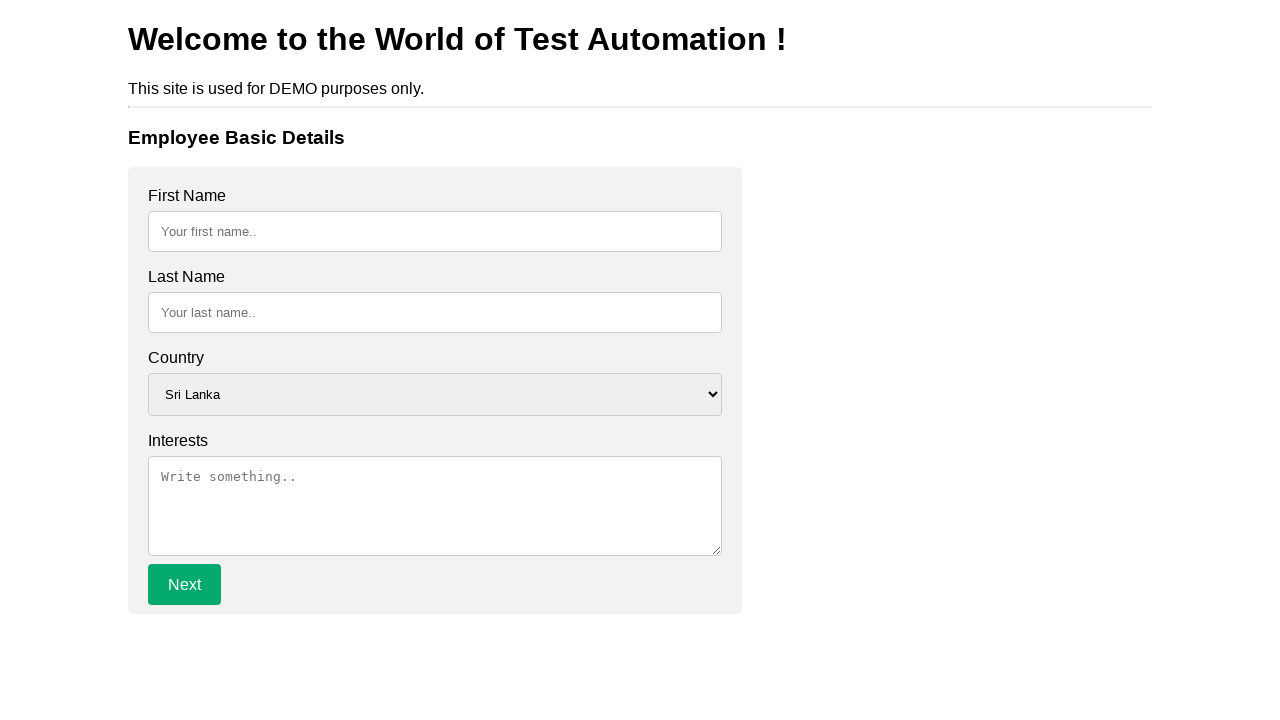

Filled first name field with 'John' on #fname
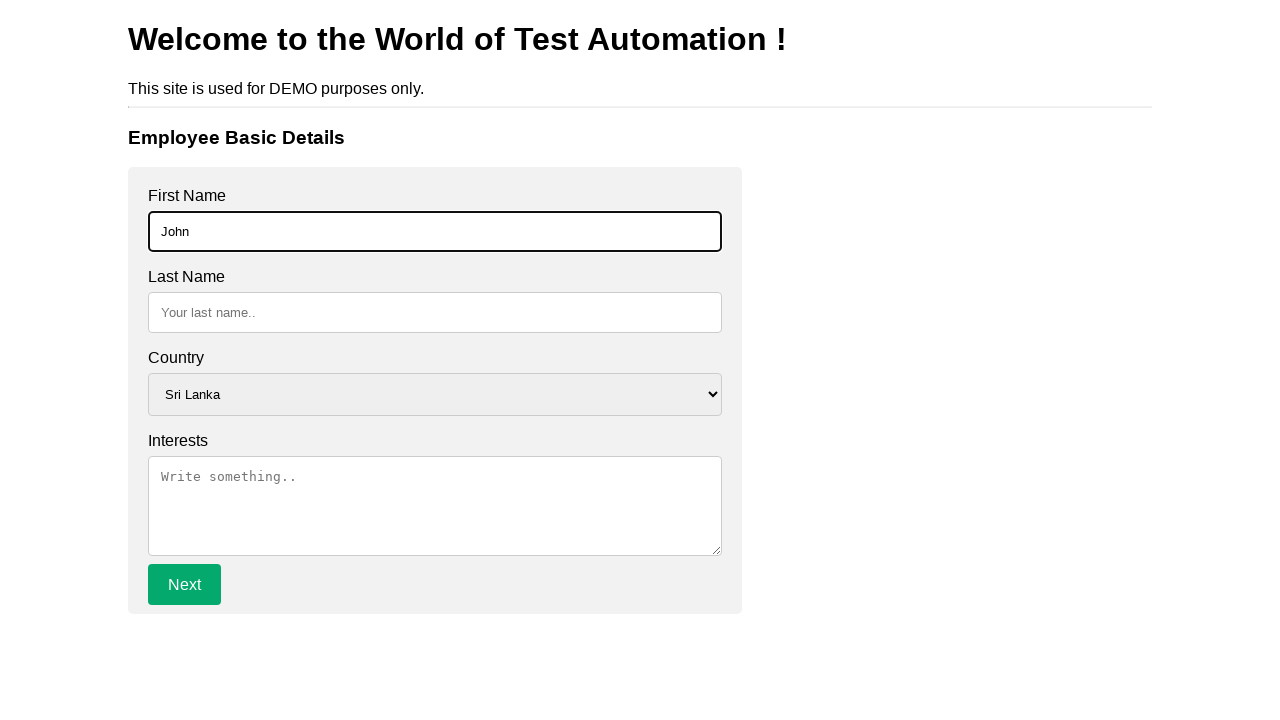

Filled last name field with 'Smith' on #lname
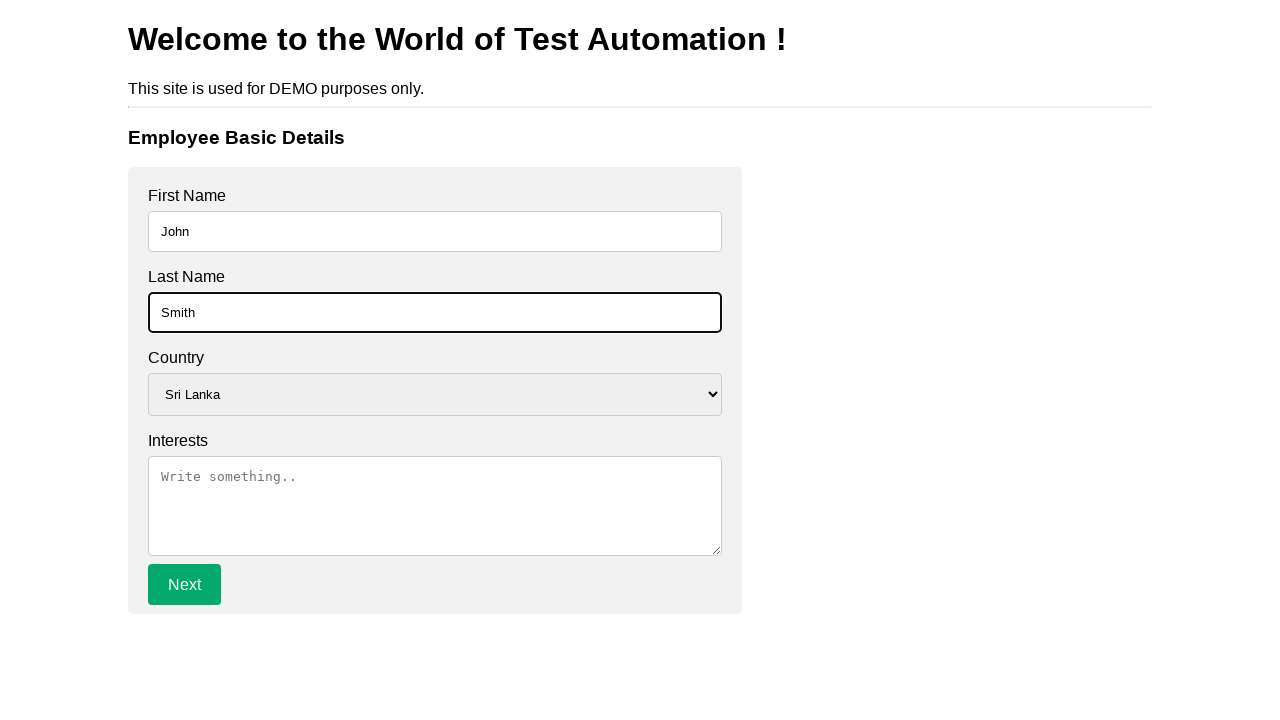

Filled interest field with 'technology.com' on #interest
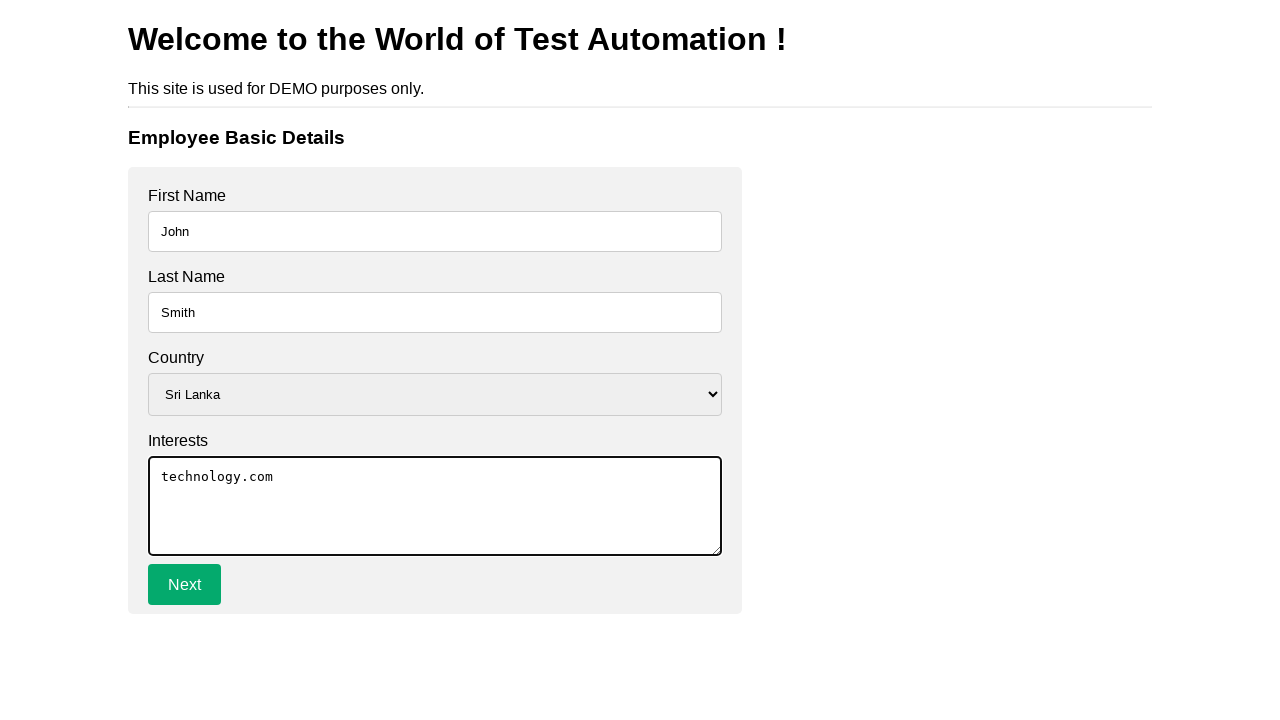

Clicked Next button to proceed to contact details step at (184, 585) on xpath=//a[text()='Next']
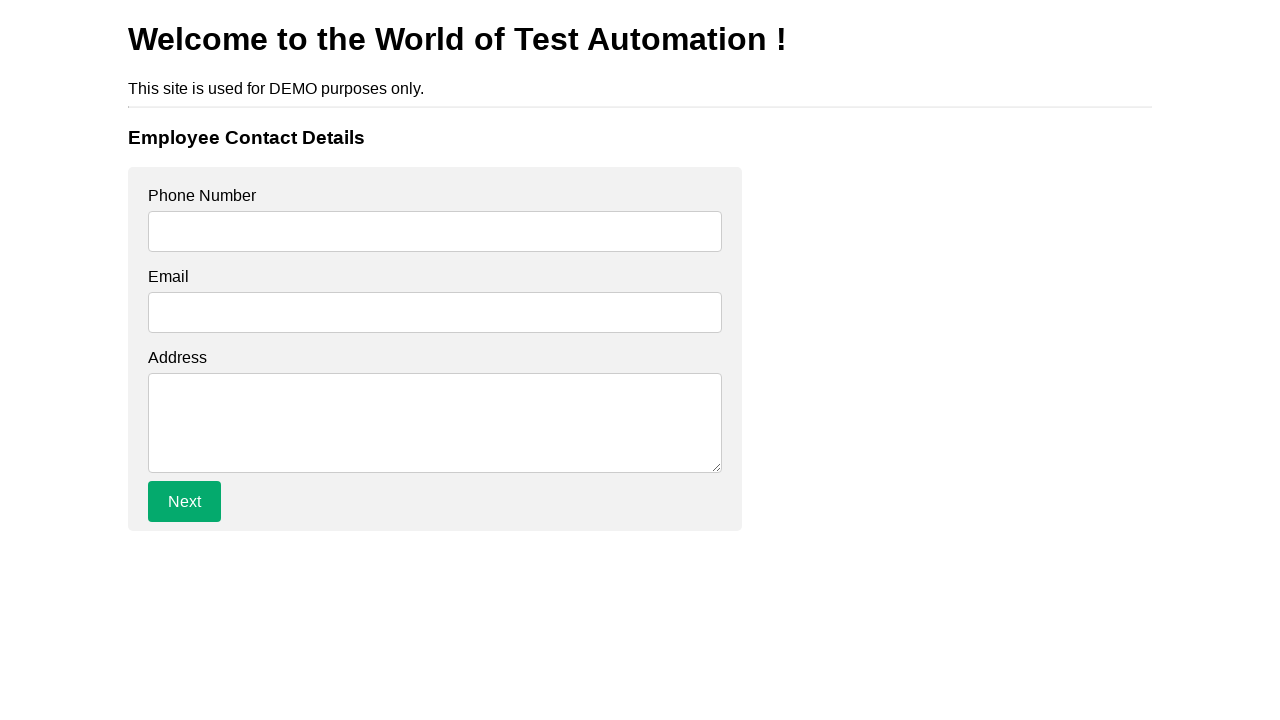

Filled phone field with '555-123-4567' on #phone
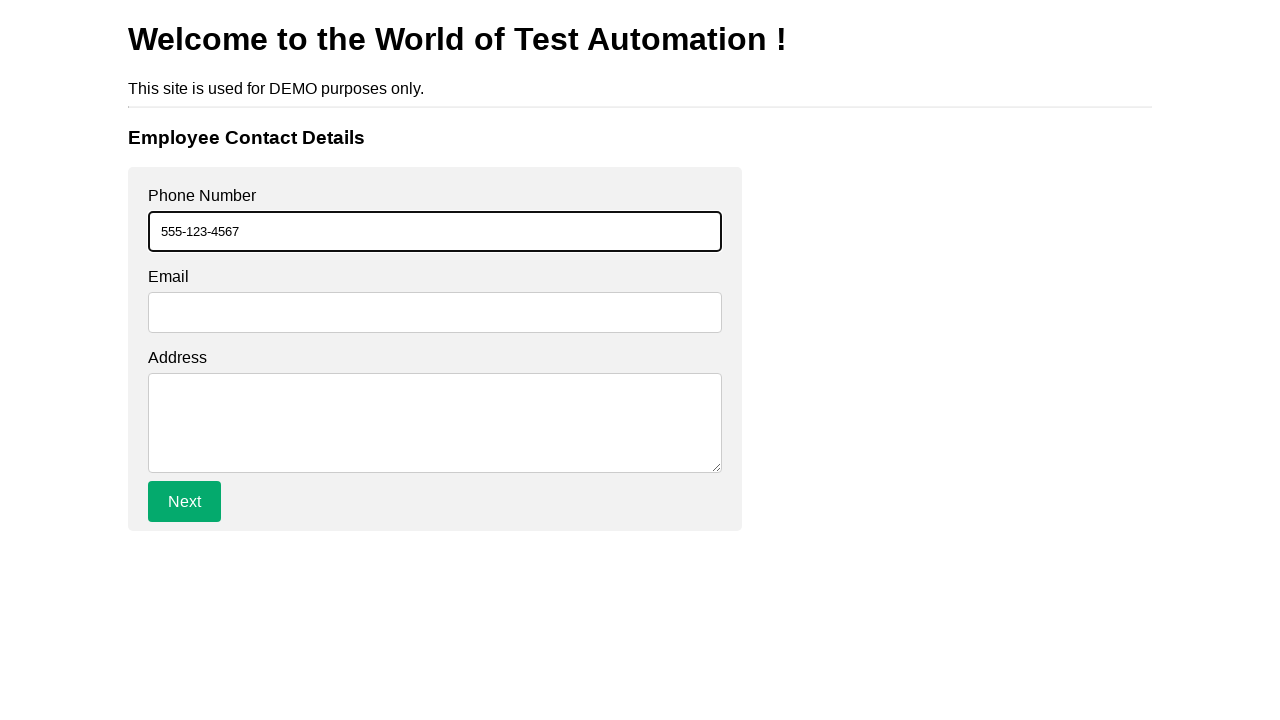

Filled email field with 'john.smith@example.com' on #email
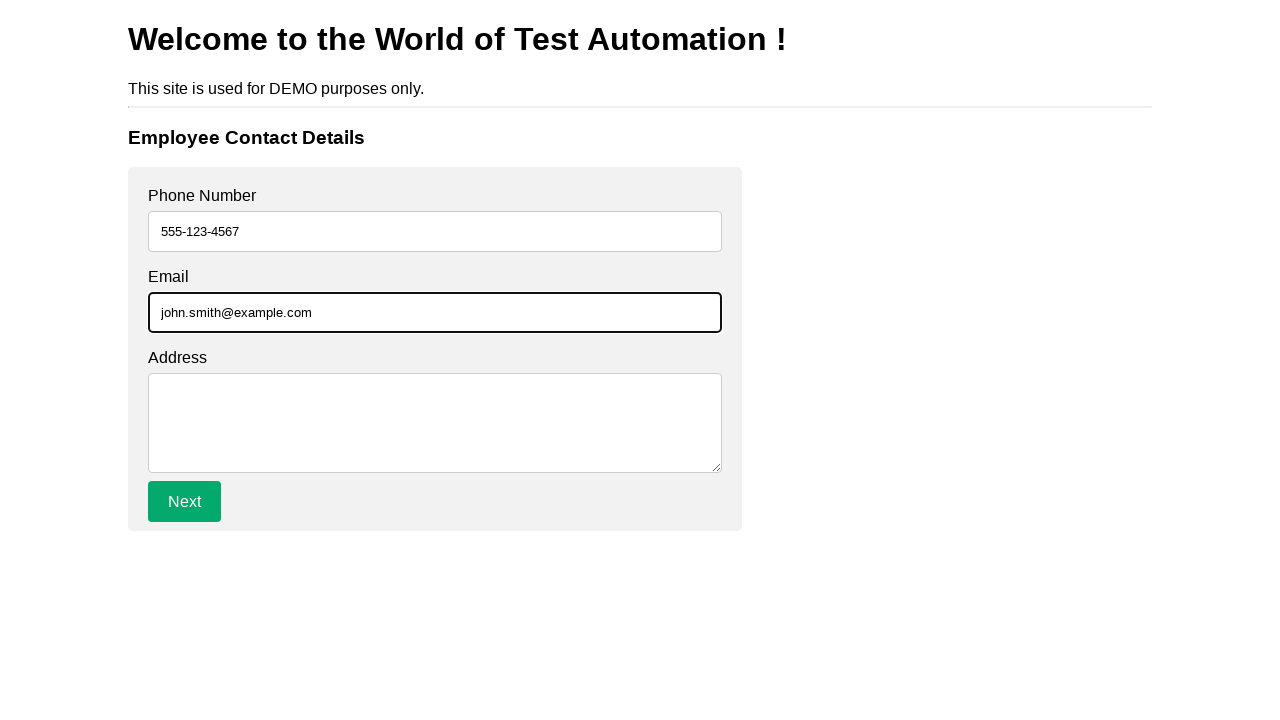

Filled address field with '123 Main Street, New York, NY 10001' on #address
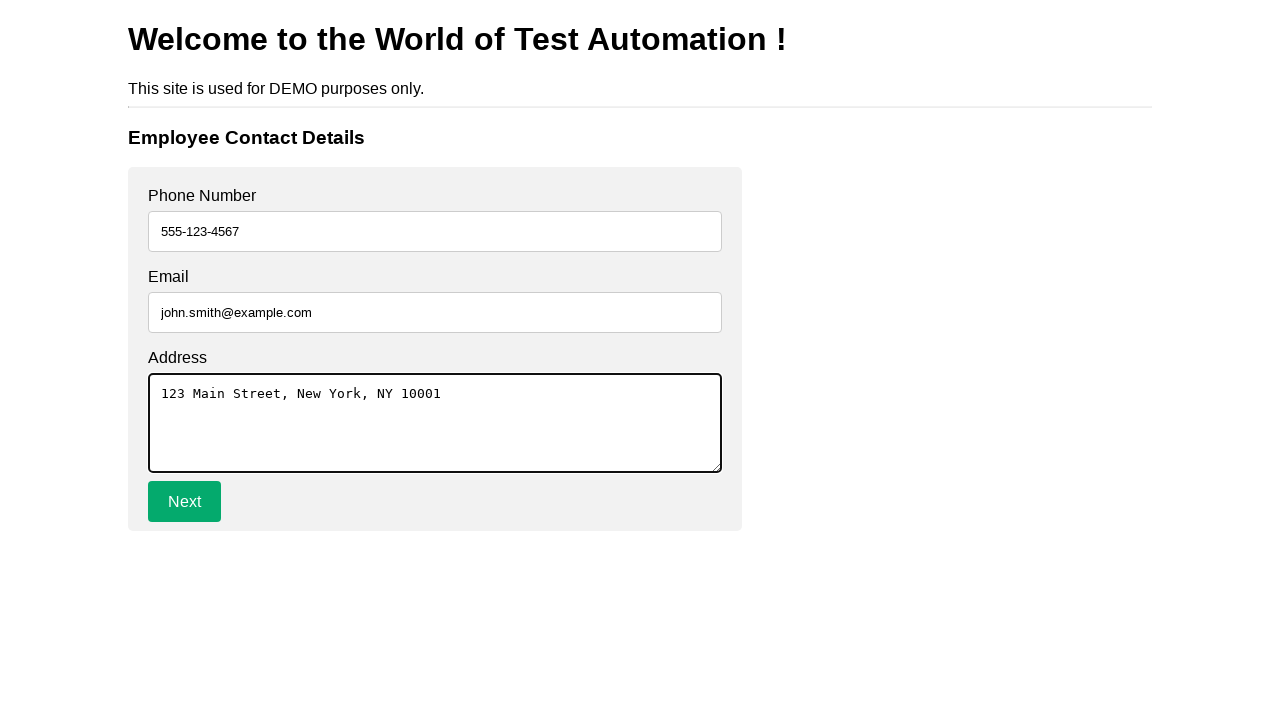

Clicked Next button to proceed to job designation step at (184, 502) on xpath=//a[text()='Next']
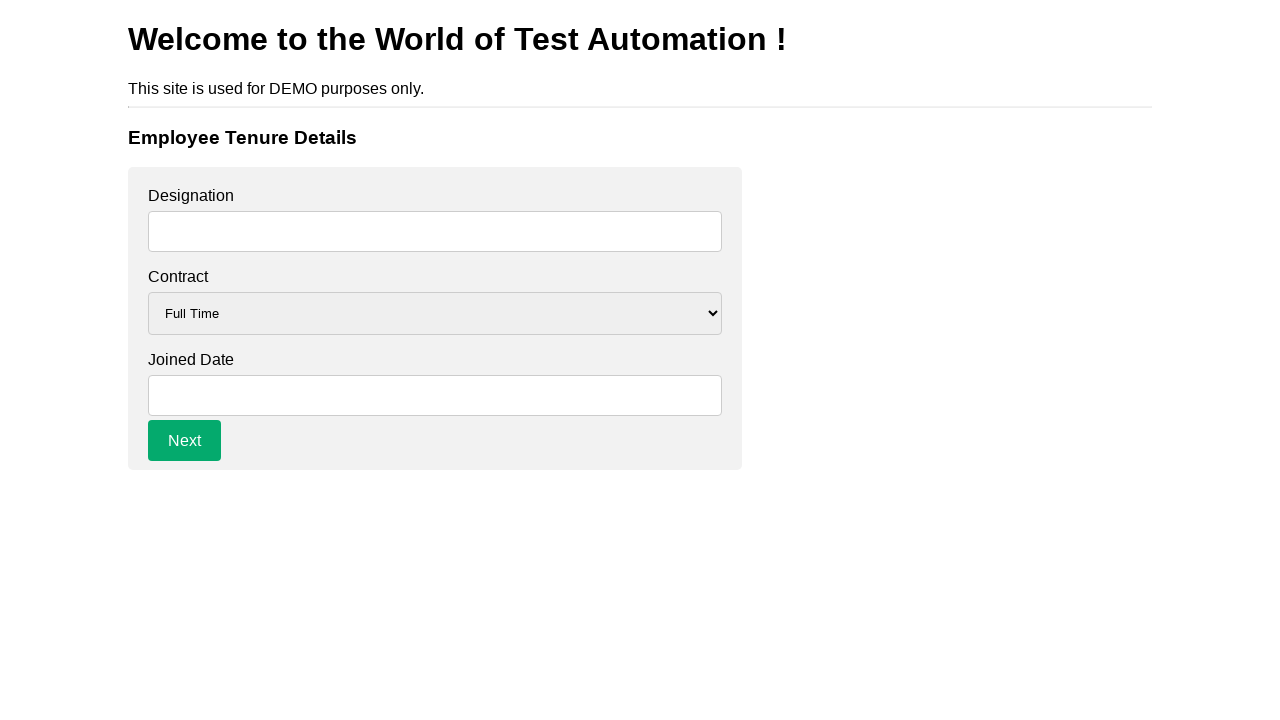

Filled designation field with 'Software Engineer' on #designation
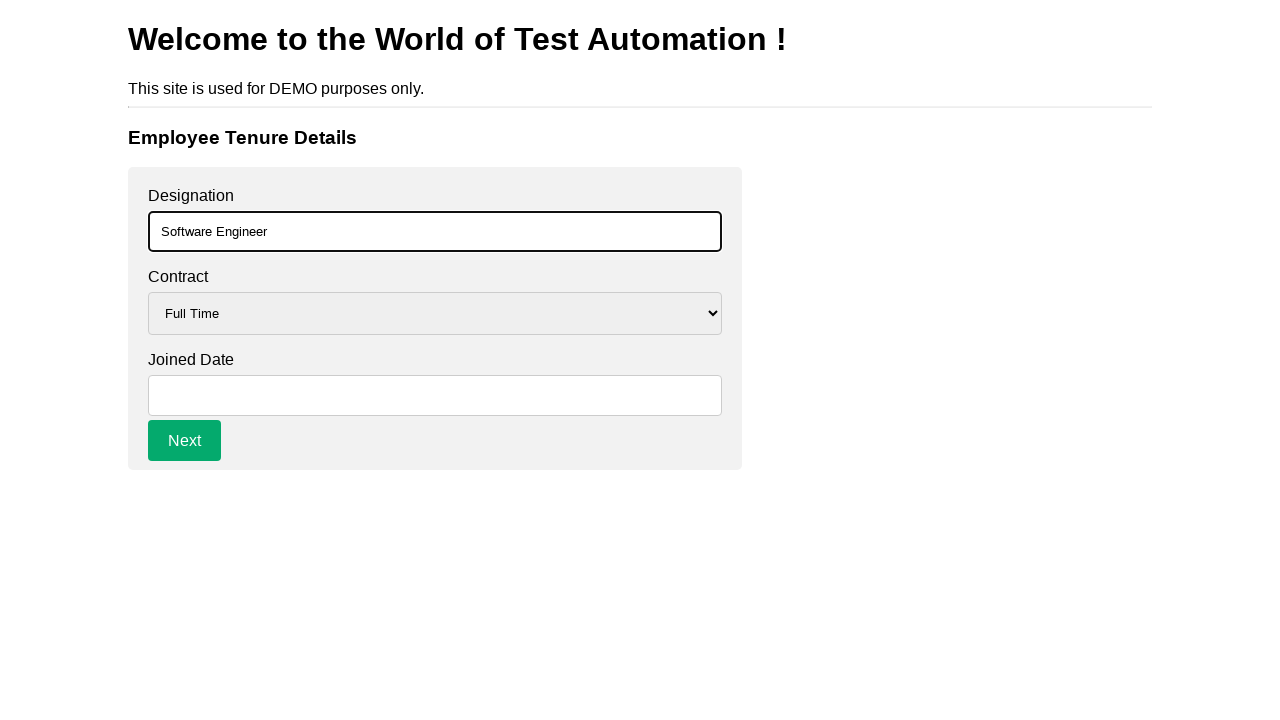

Clicked Next button to complete employee registration at (184, 441) on xpath=//a[text()='Next']
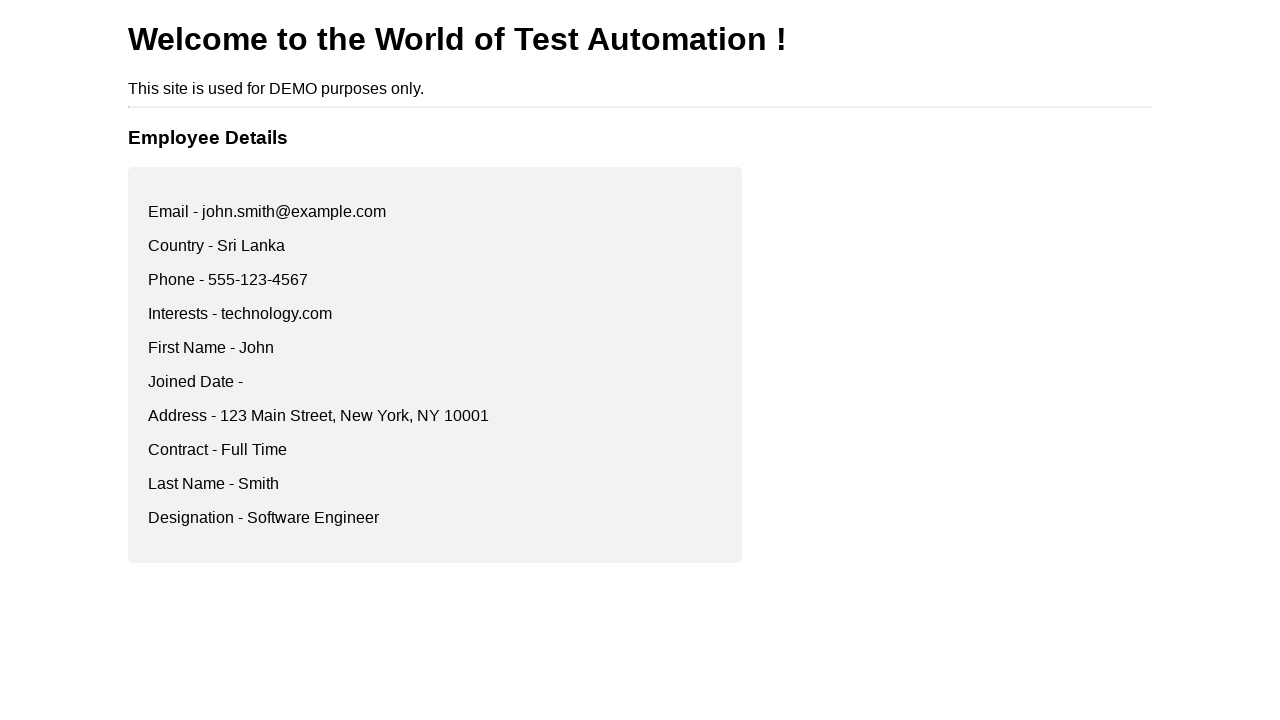

Waited 5 seconds for registration completion
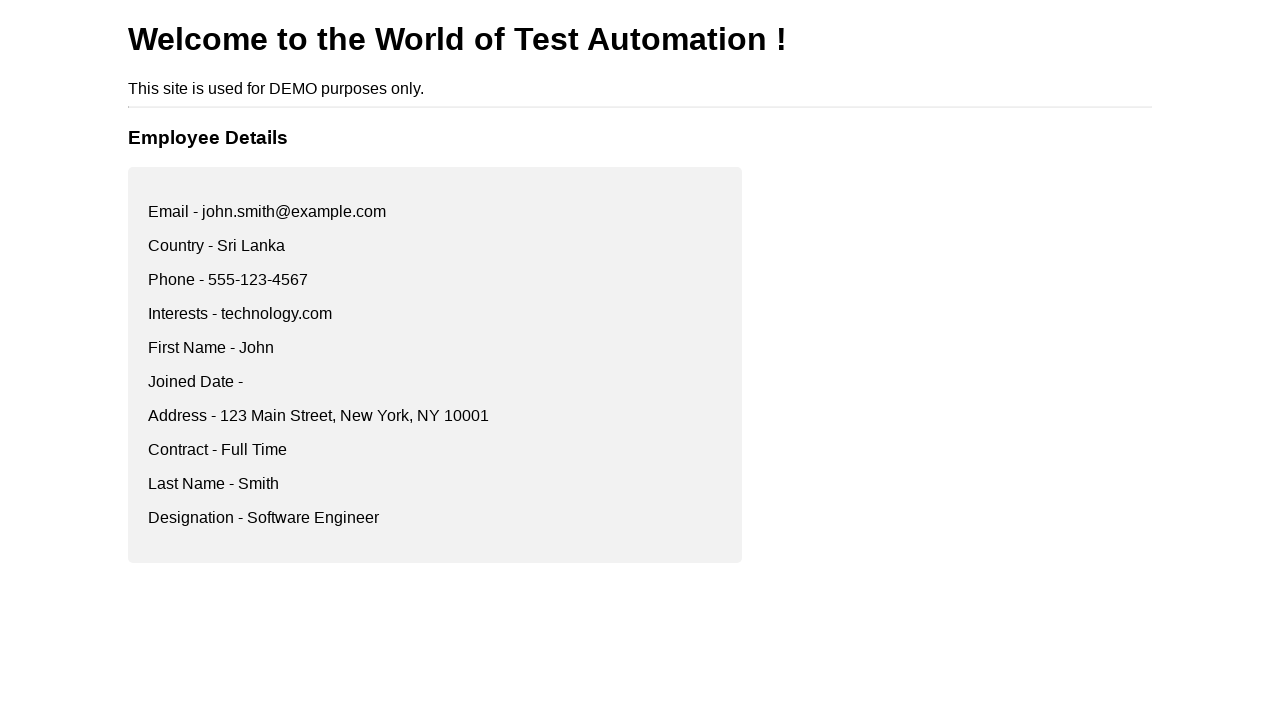

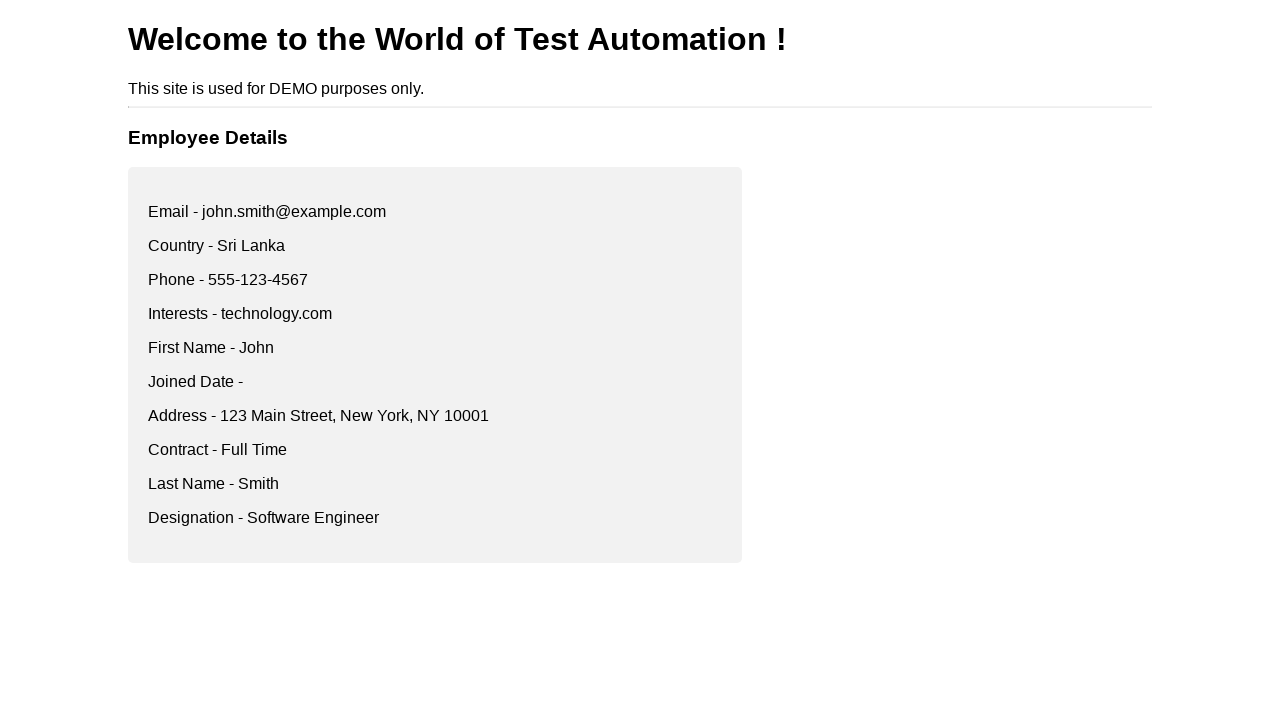